Tests a flight booking flow on BlazeDemo by selecting a departure city, finding flights, choosing a flight, filling passenger details, purchasing, and navigating to home and password reset pages.

Starting URL: https://blazedemo.com/

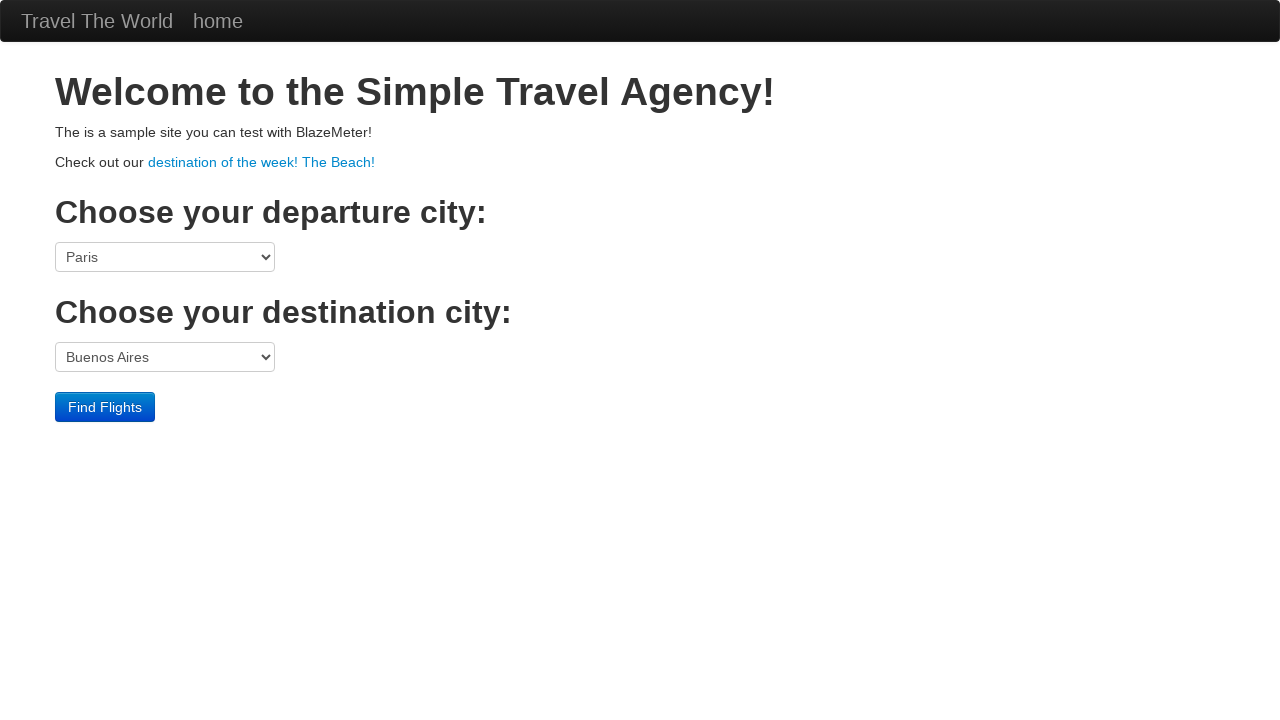

Selected Boston as departure city from dropdown on select[name="fromPort"]
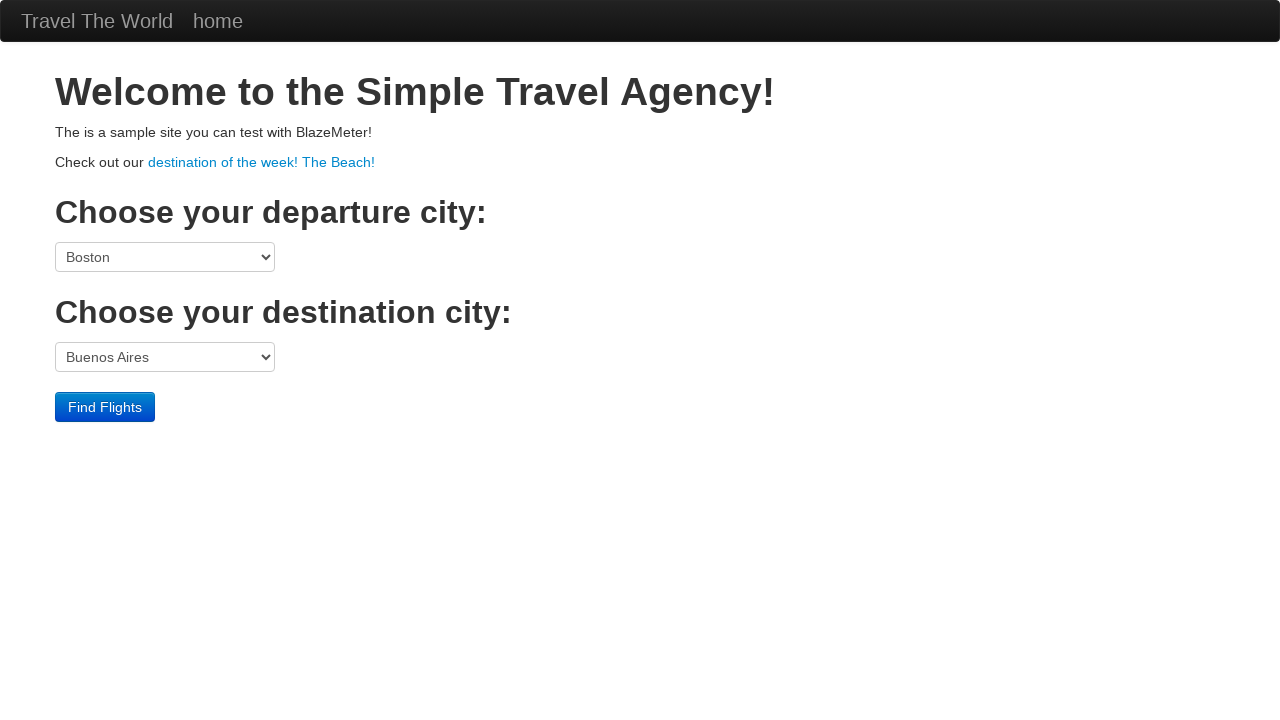

Clicked Find Flights button to search for available flights at (105, 407) on internal:role=button[name="Find Flights"i]
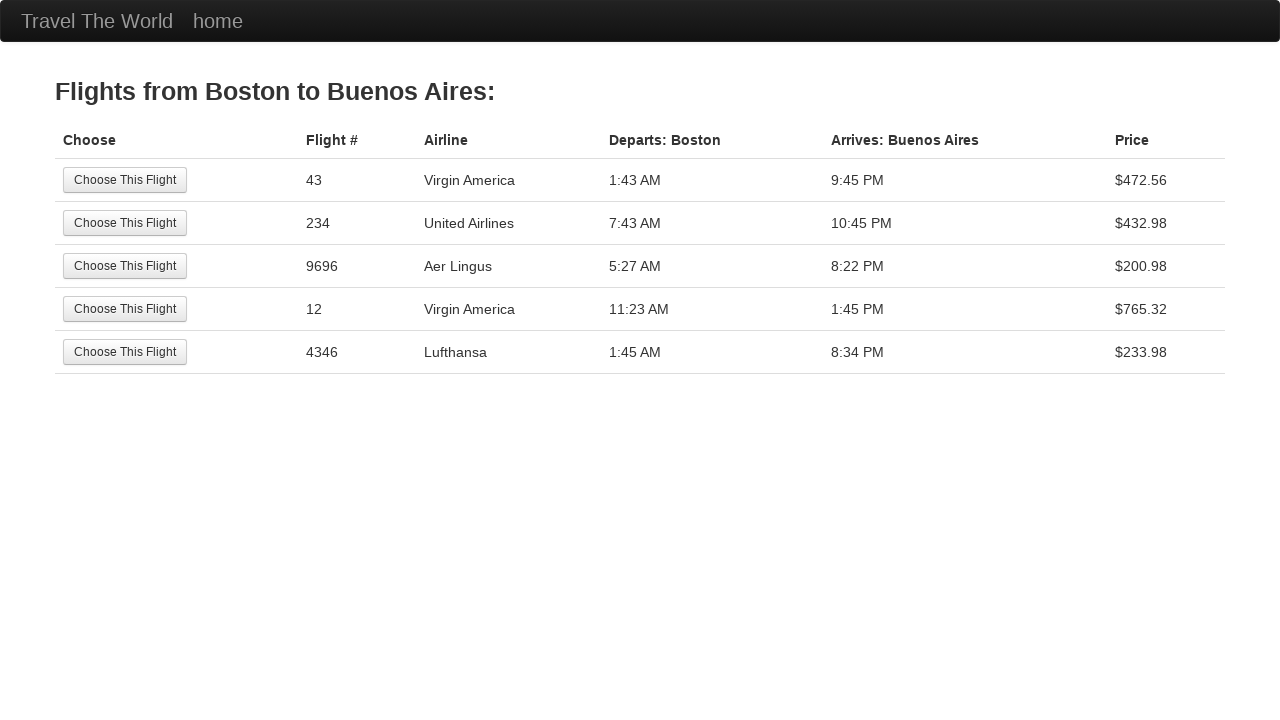

Selected Virgin flight from search results at (125, 309) on internal:role=row[name="Choose This Flight 12 Virgin"i] >> internal:role=button
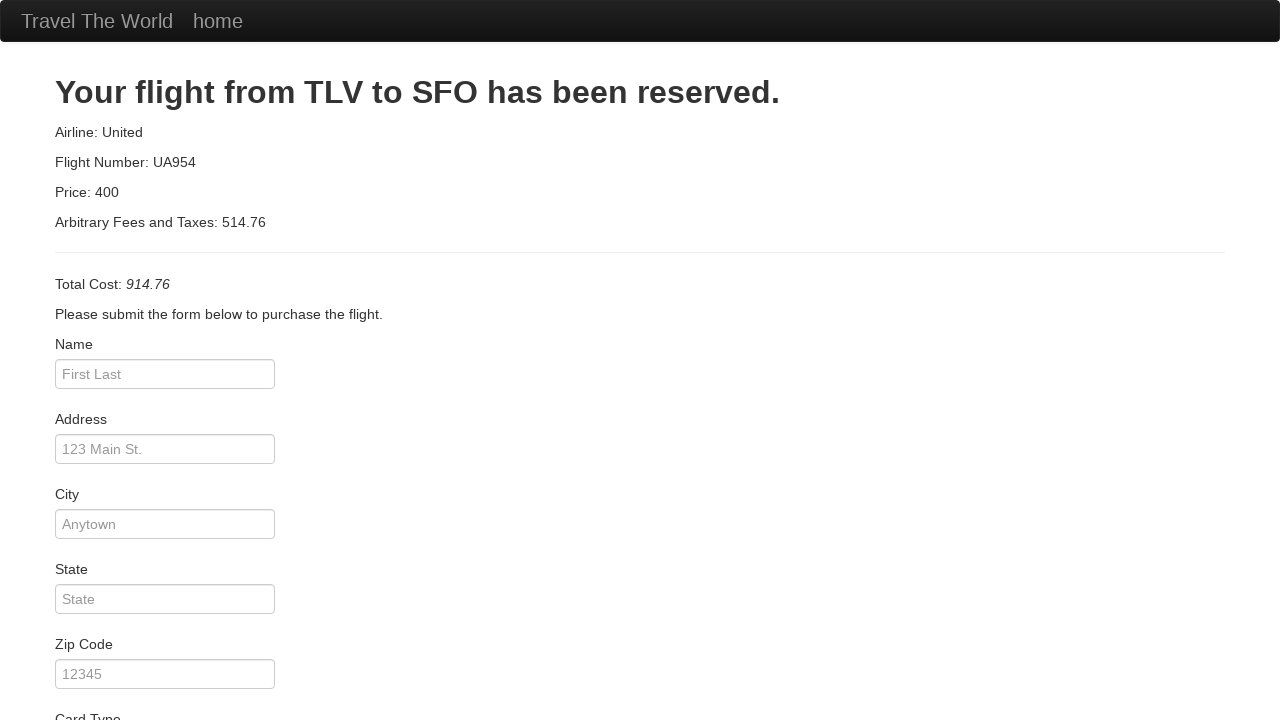

Clicked on passenger name input field at (165, 374) on internal:attr=[placeholder="First Last"i]
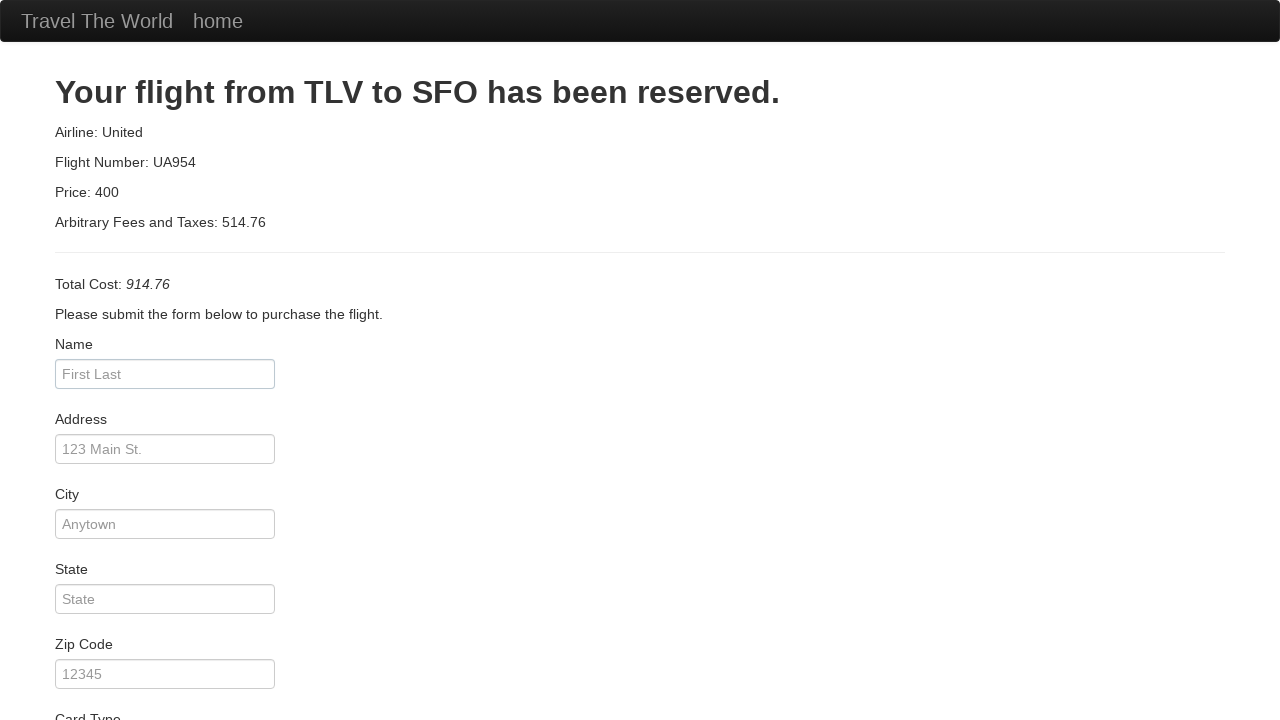

Entered passenger name 'John Smith' in the name field on internal:attr=[placeholder="First Last"i]
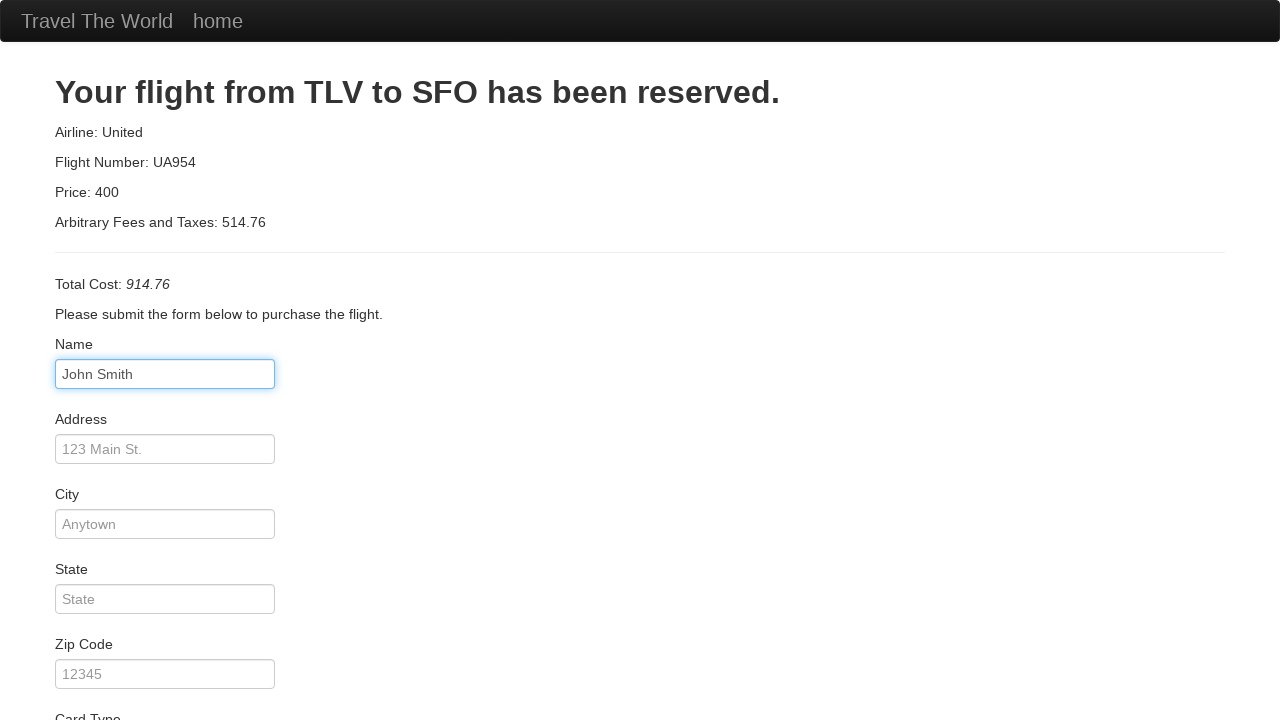

Clicked Purchase Flight button to complete booking at (118, 685) on internal:role=button[name="Purchase Flight"i]
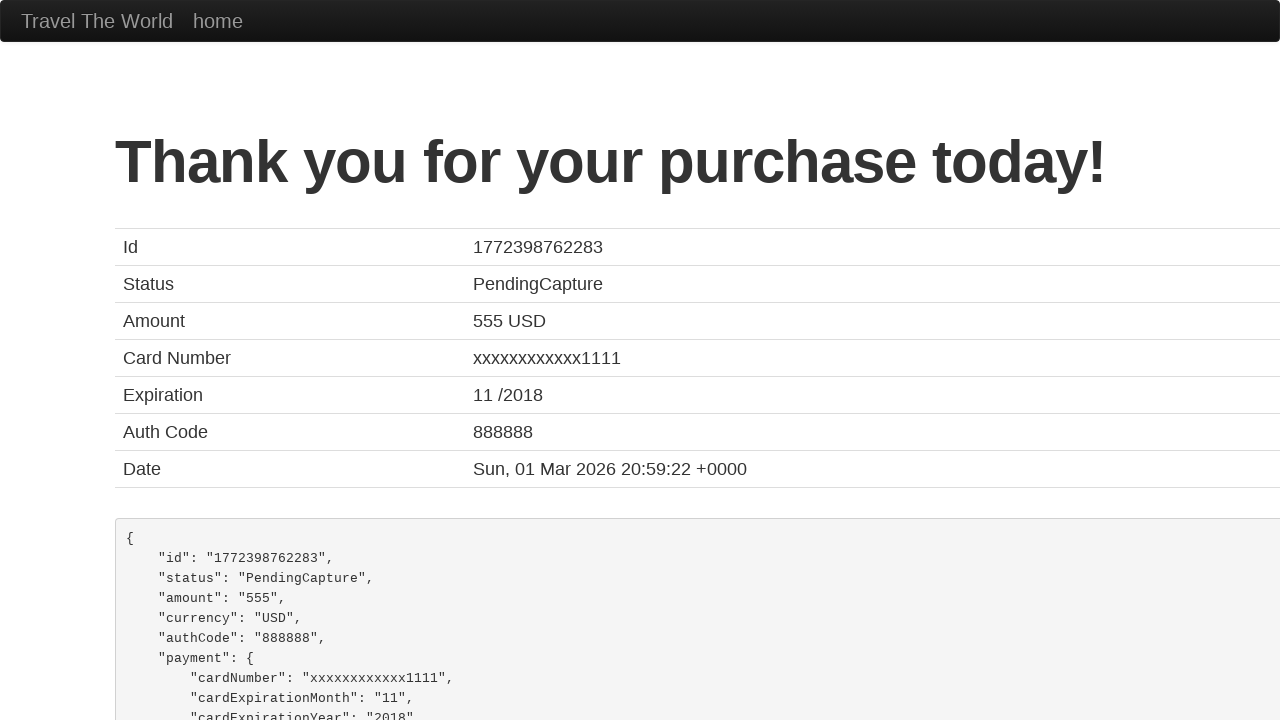

Clicked home link to navigate back to homepage at (218, 21) on internal:role=link[name="home"i]
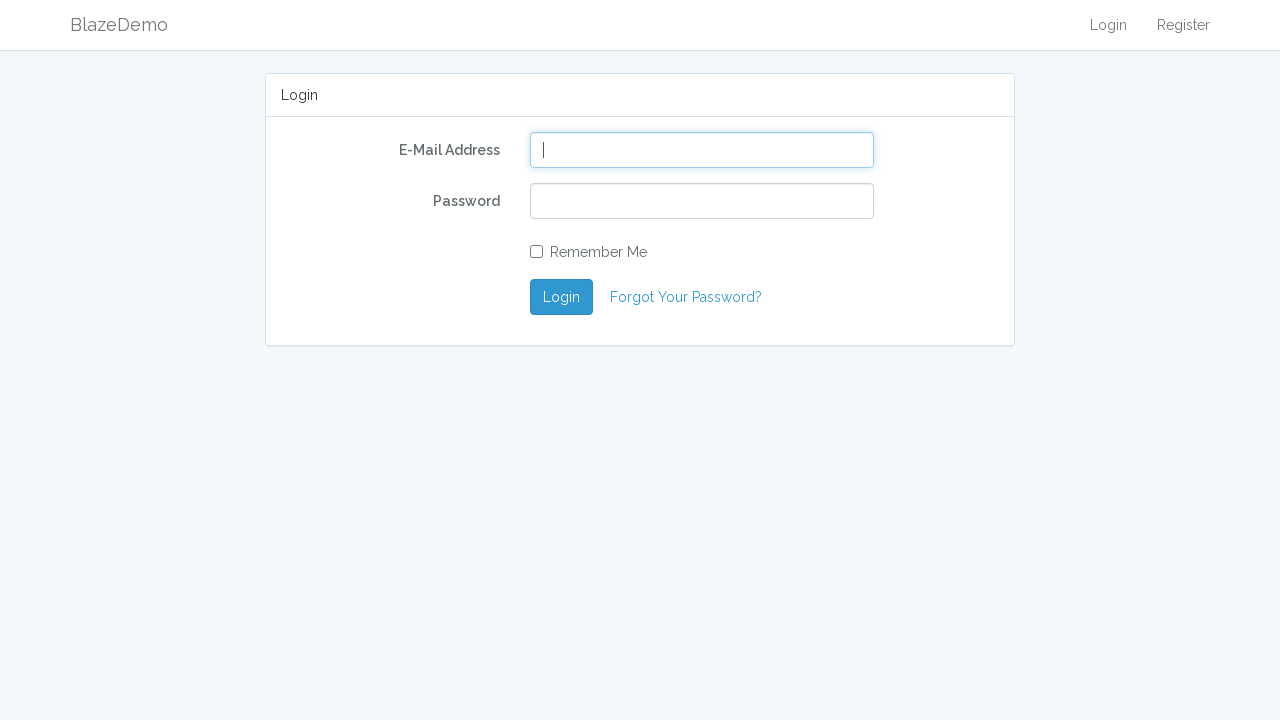

Clicked Forgot Your Password link to navigate to password reset page at (686, 297) on internal:role=link[name="Forgot Your Password?"i]
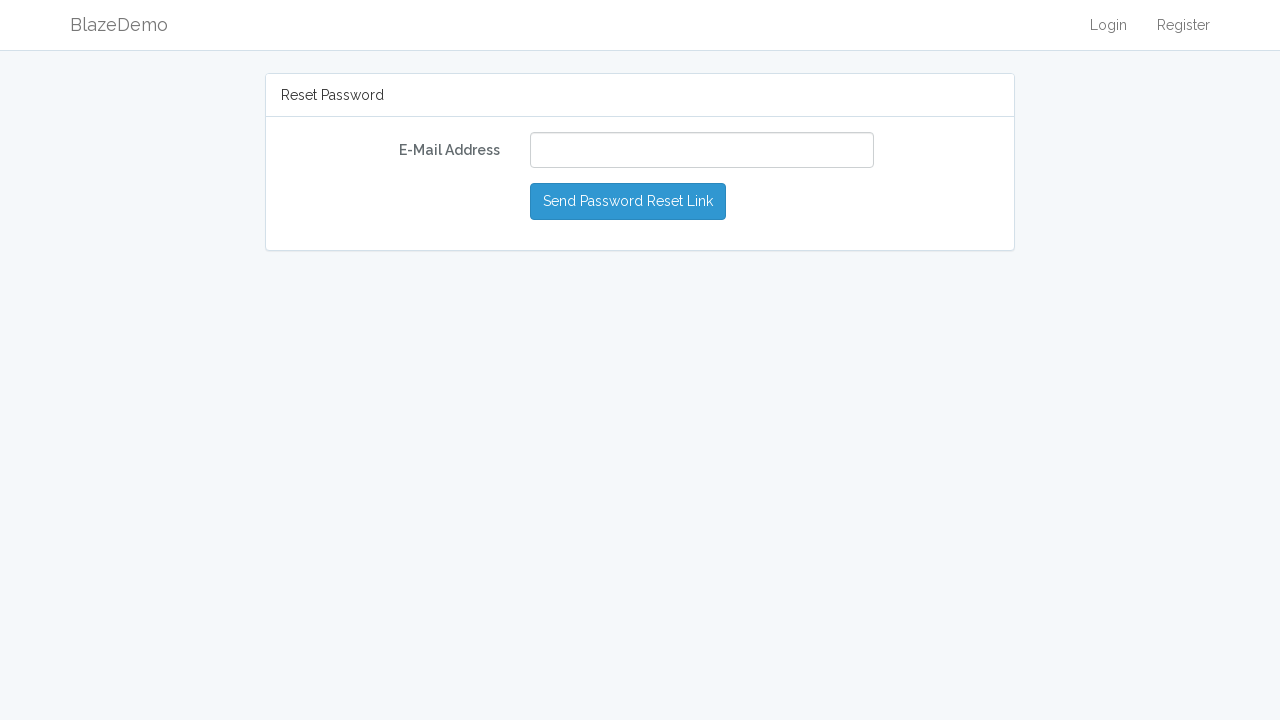

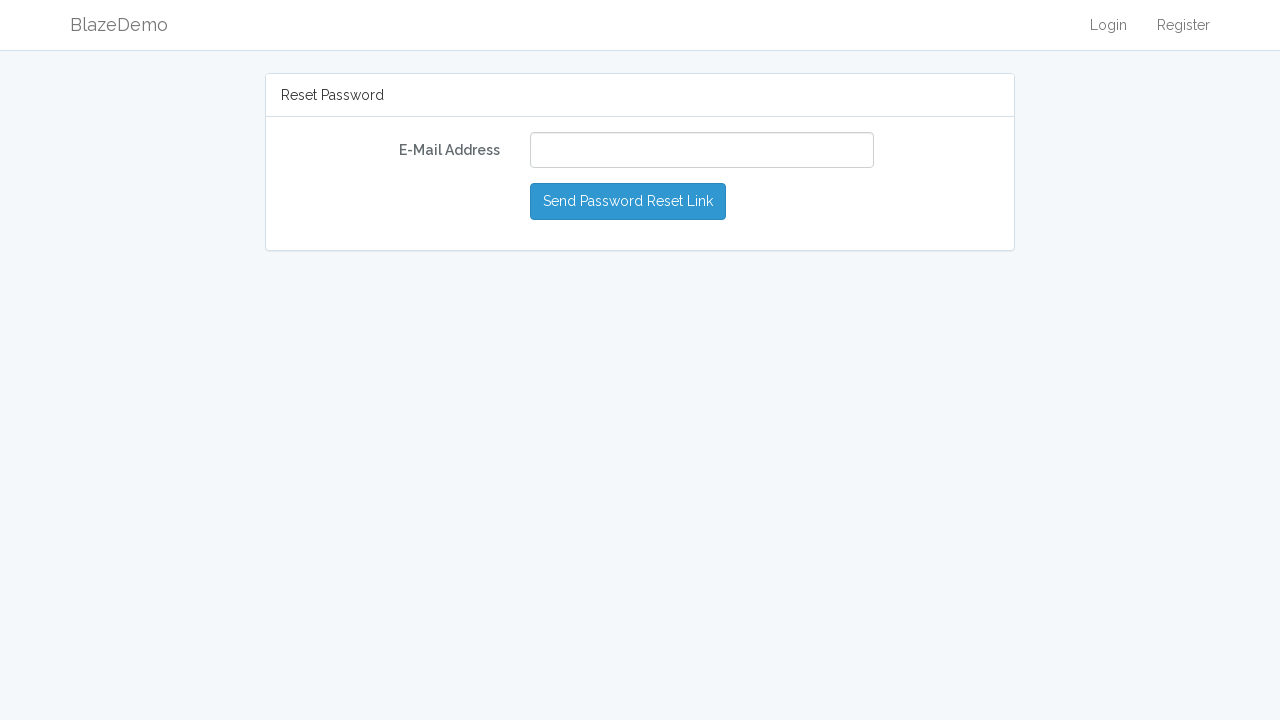